Tests displaying jQuery Growl notification messages on a page by injecting jQuery, jQuery Growl library, and its styles, then triggering notification display.

Starting URL: http://the-internet.herokuapp.com

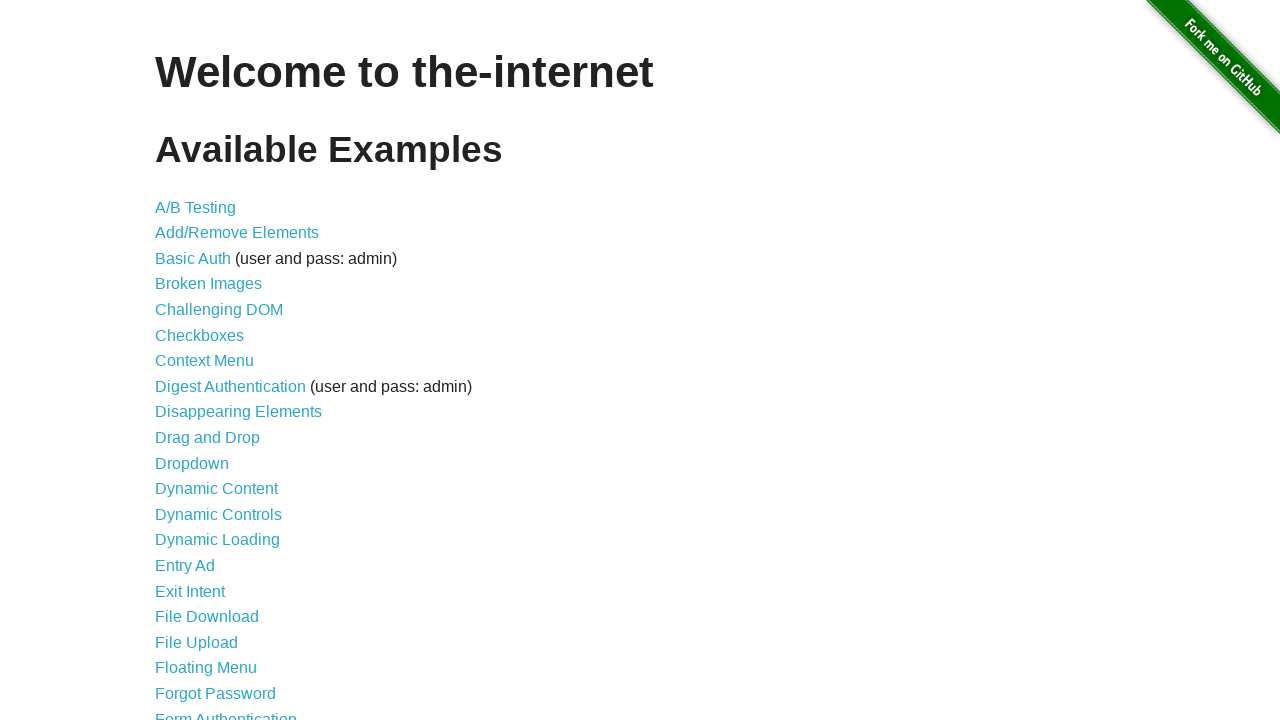

Injected jQuery library into the page if not already present
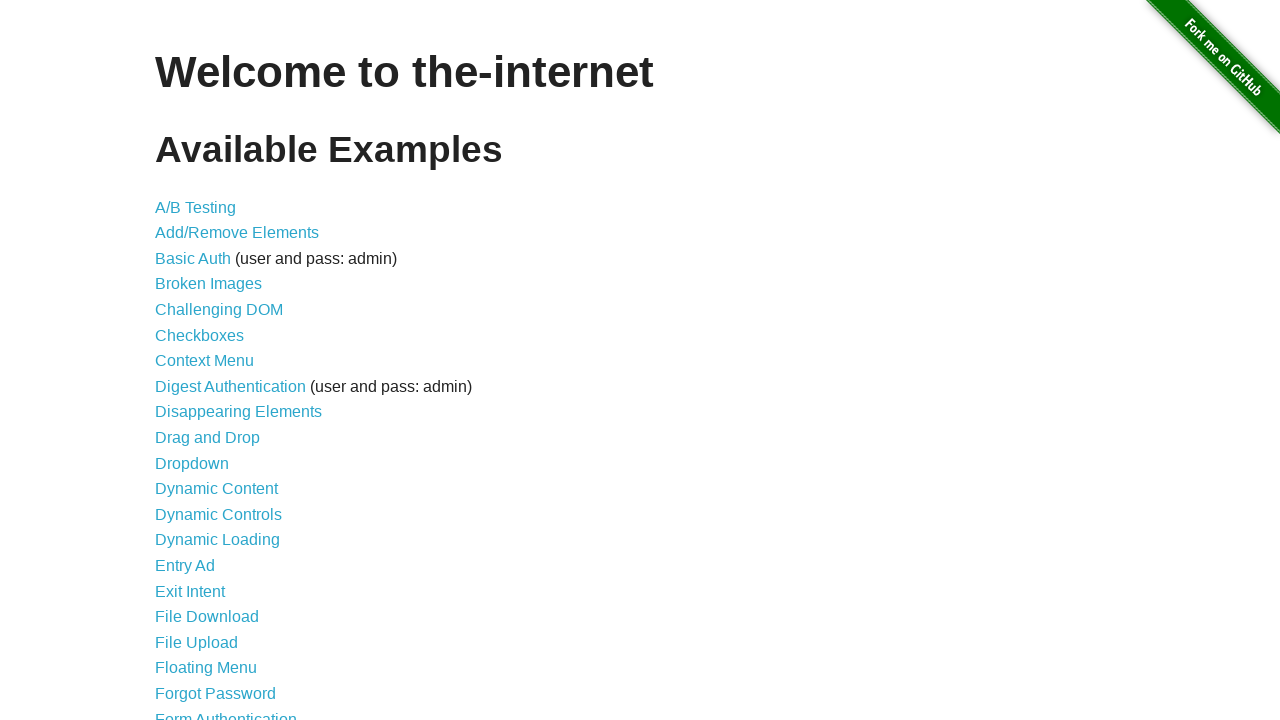

jQuery library loaded successfully
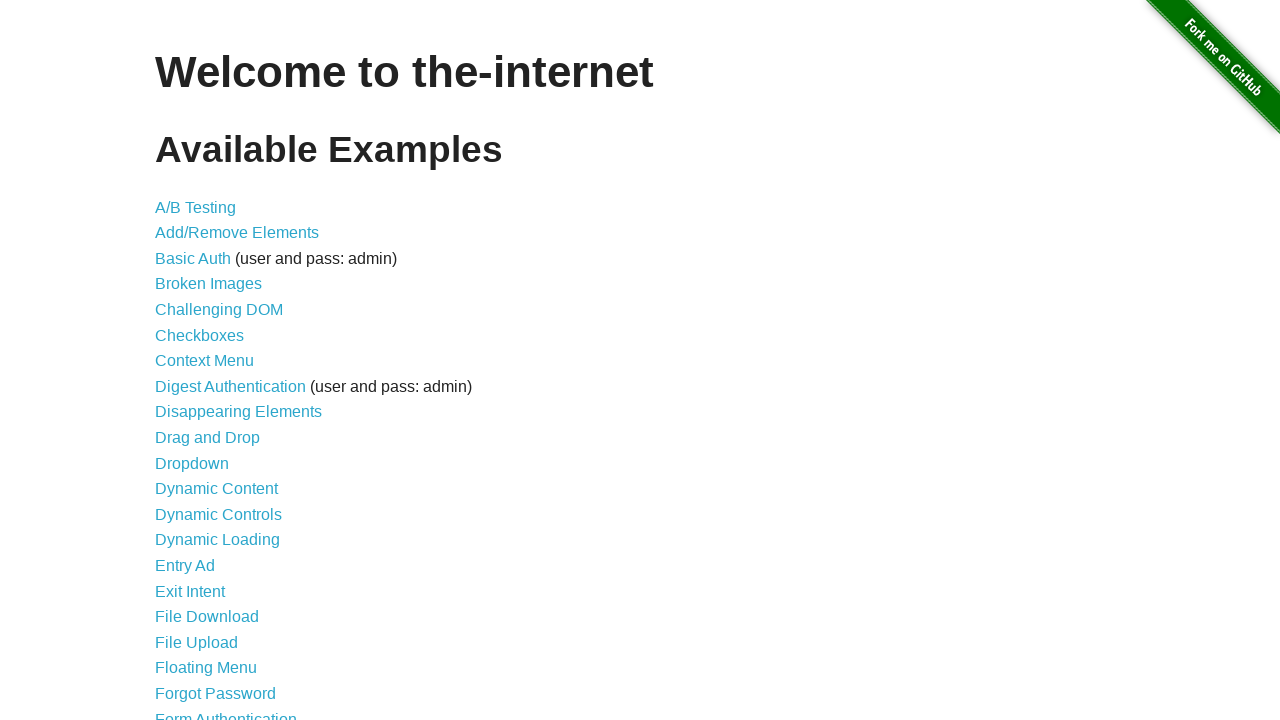

Injected jQuery Growl library script into the page
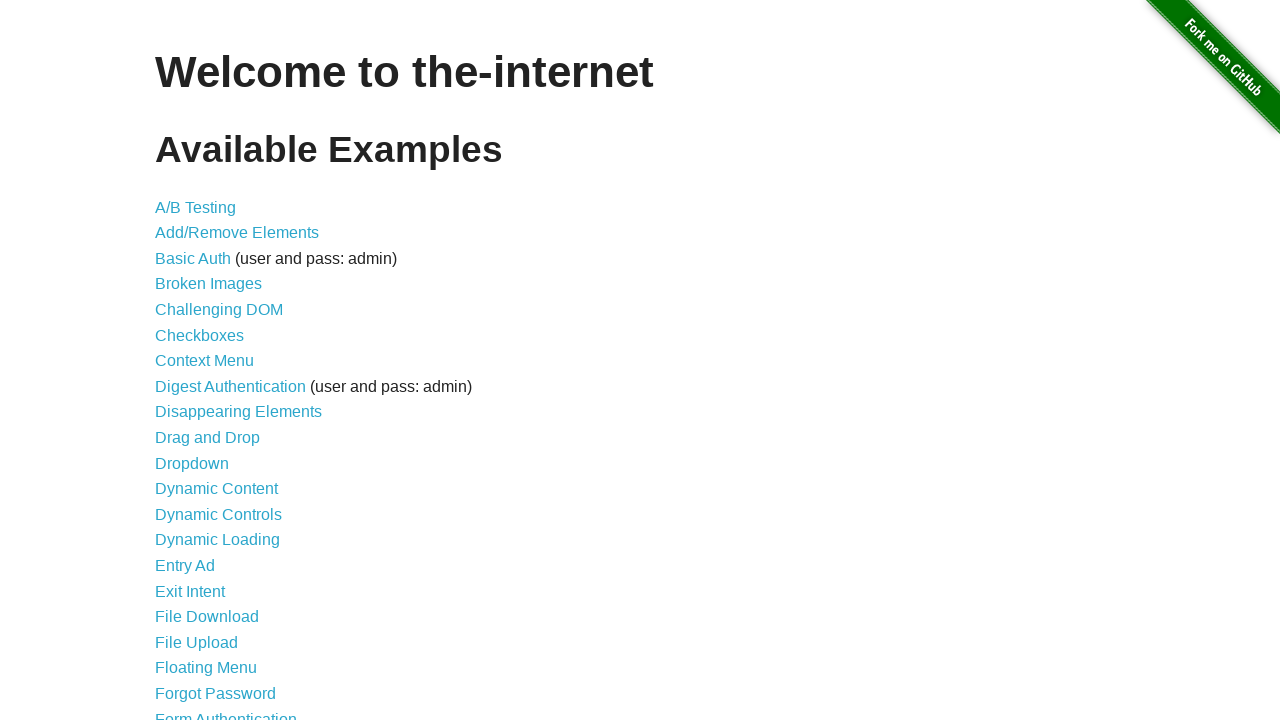

Injected jQuery Growl CSS styles into the page
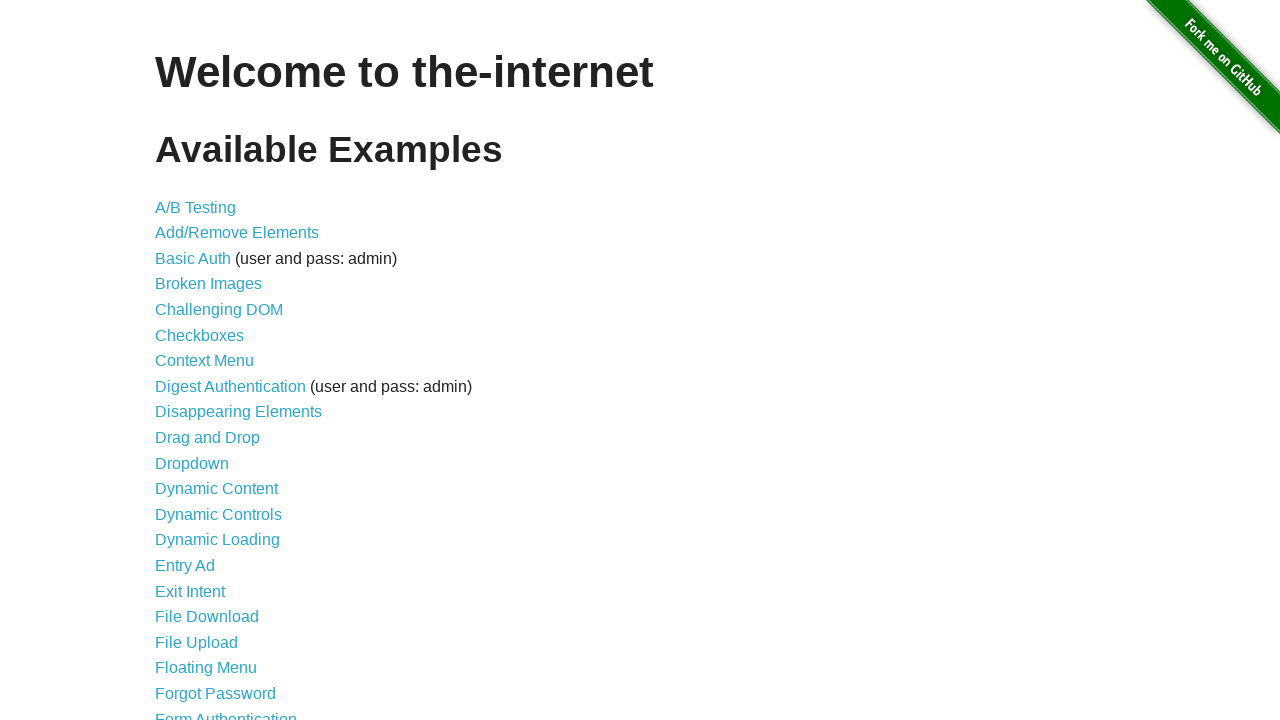

jQuery Growl library initialized and ready
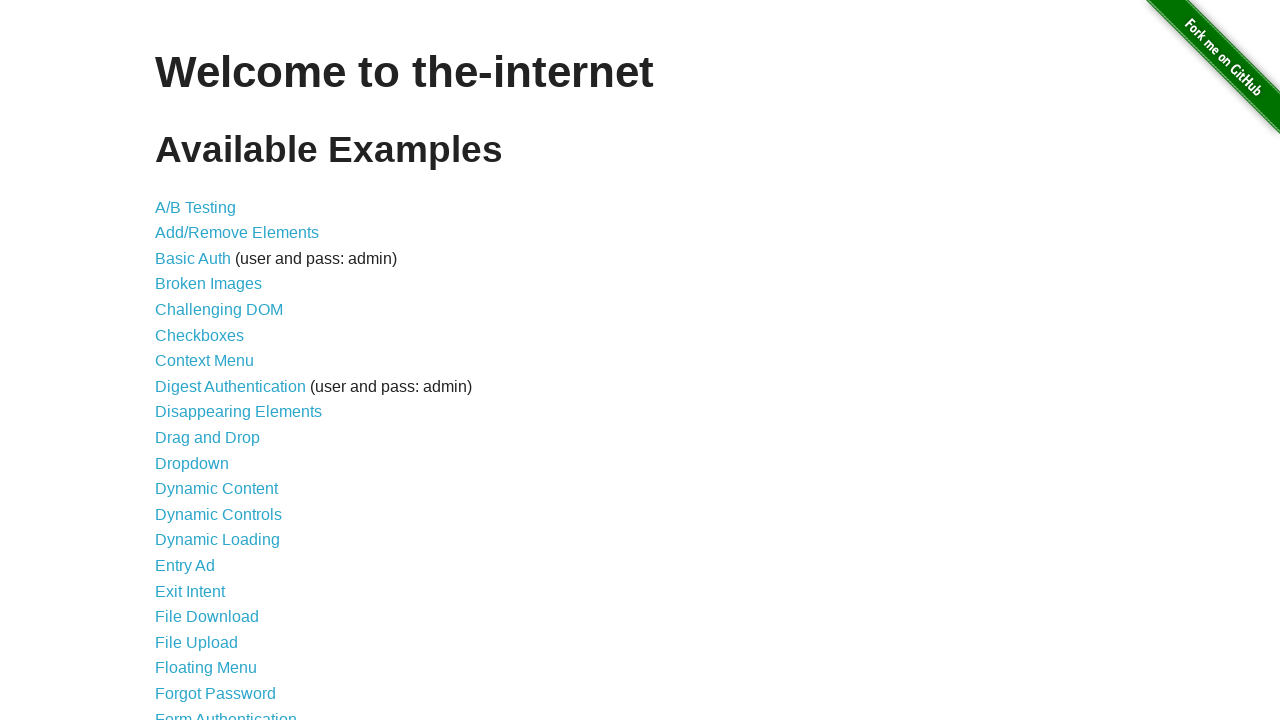

Triggered jQuery Growl notification with title 'GET' and message '/'
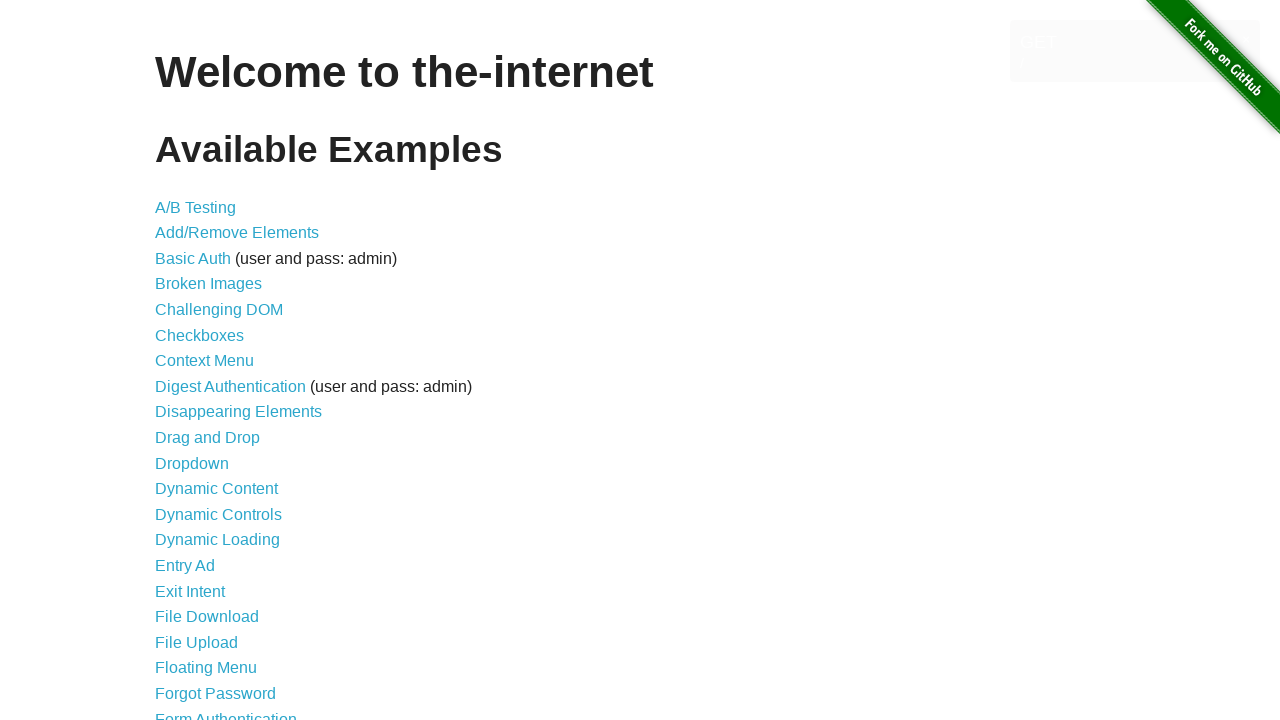

Waited 2 seconds to observe the notification display
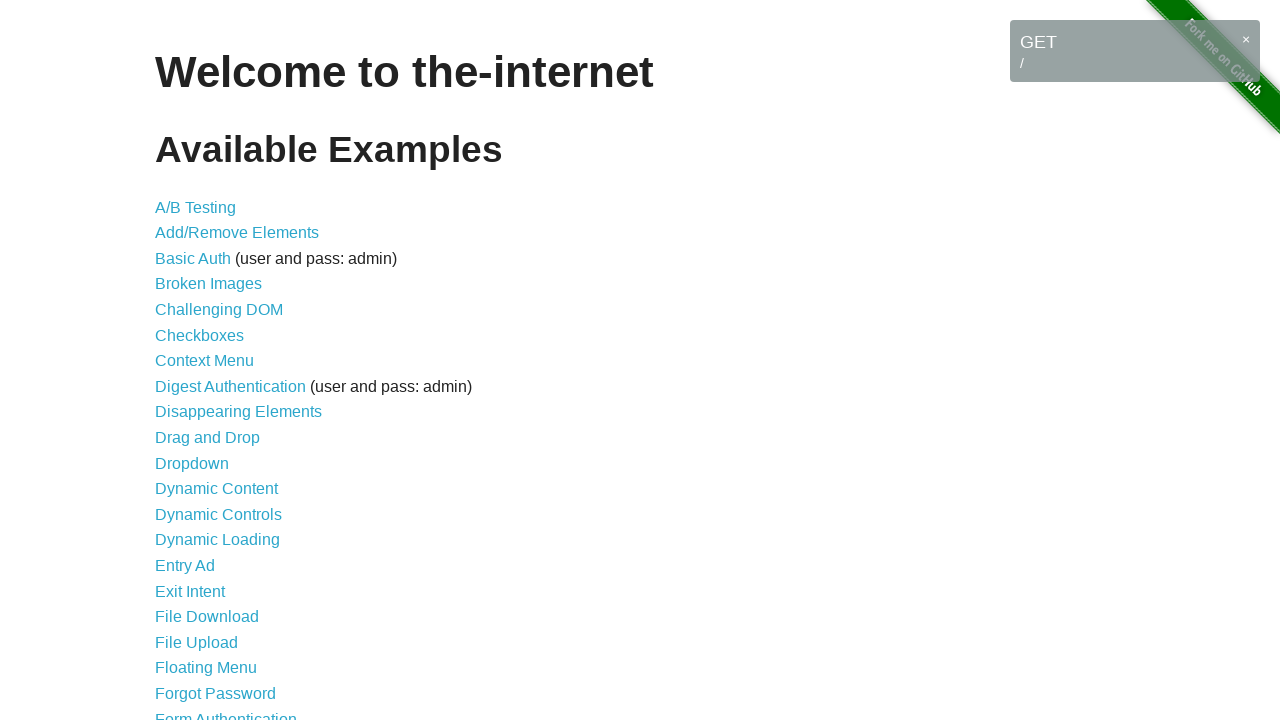

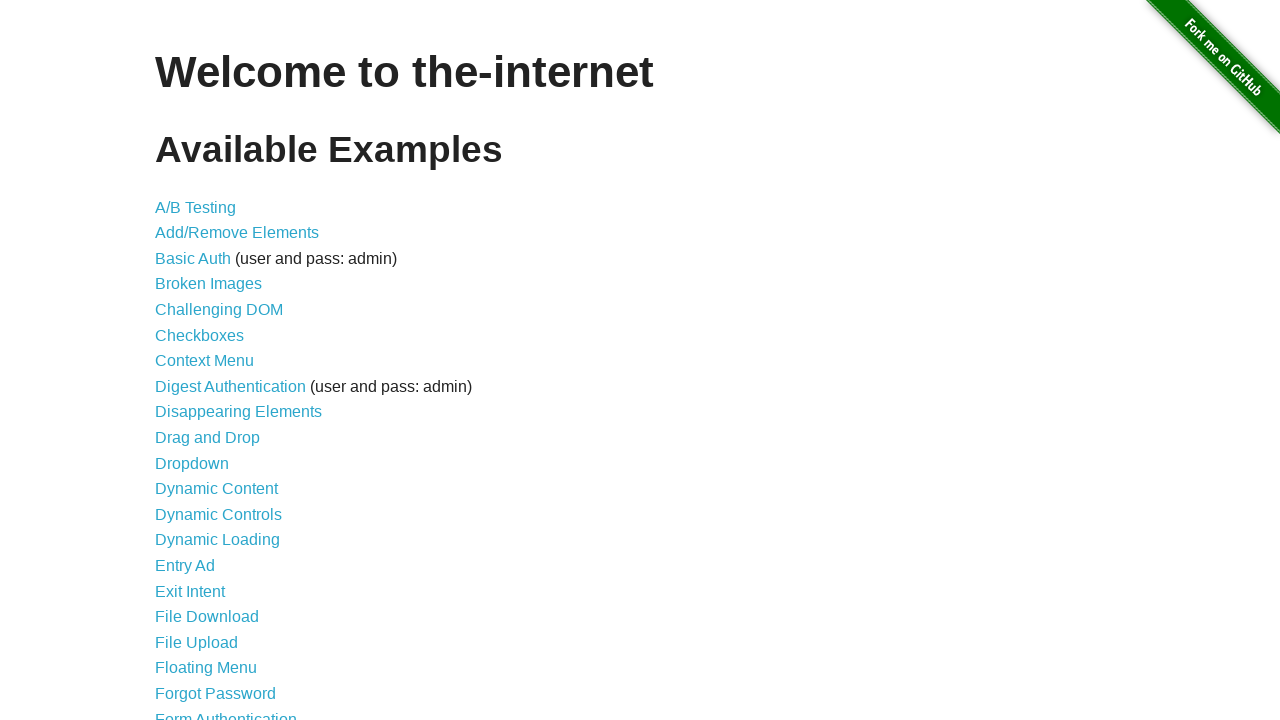